Tests the automation practice form on demoqa.com by filling in first name, last name, and email fields with test data.

Starting URL: https://demoqa.com/automation-practice-form/

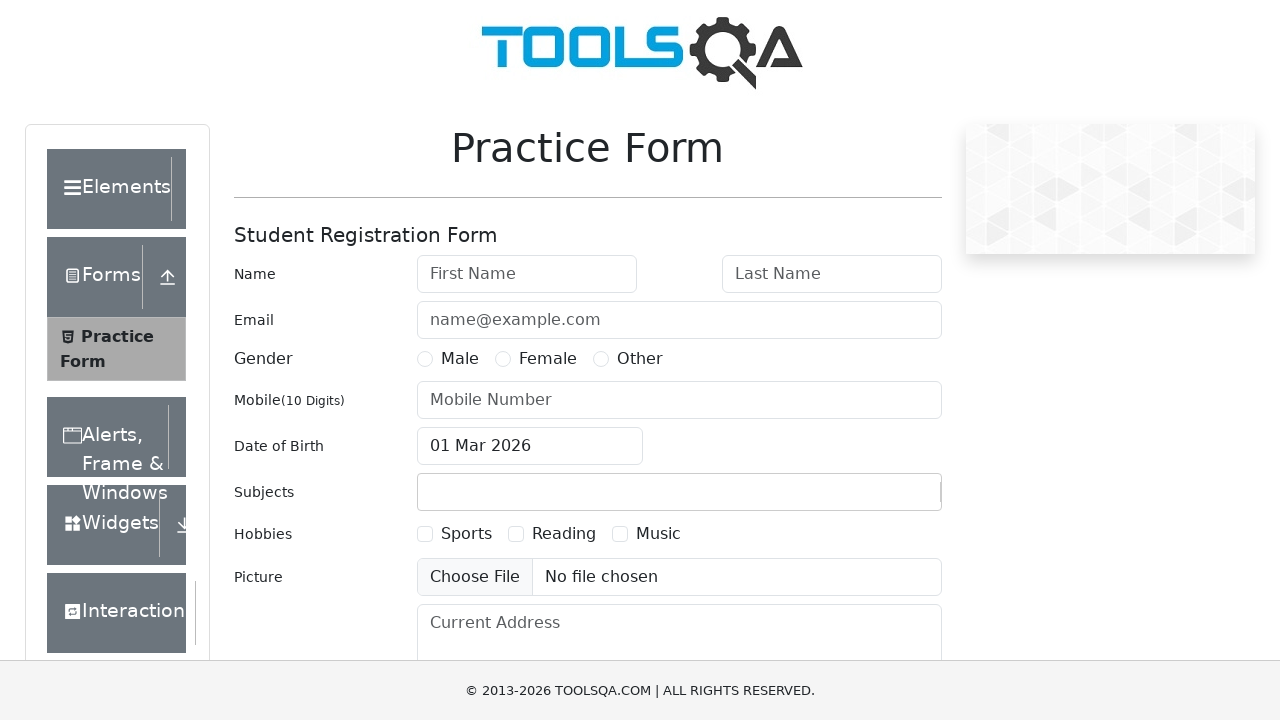

Filled first name field with 'Michael' on #firstName
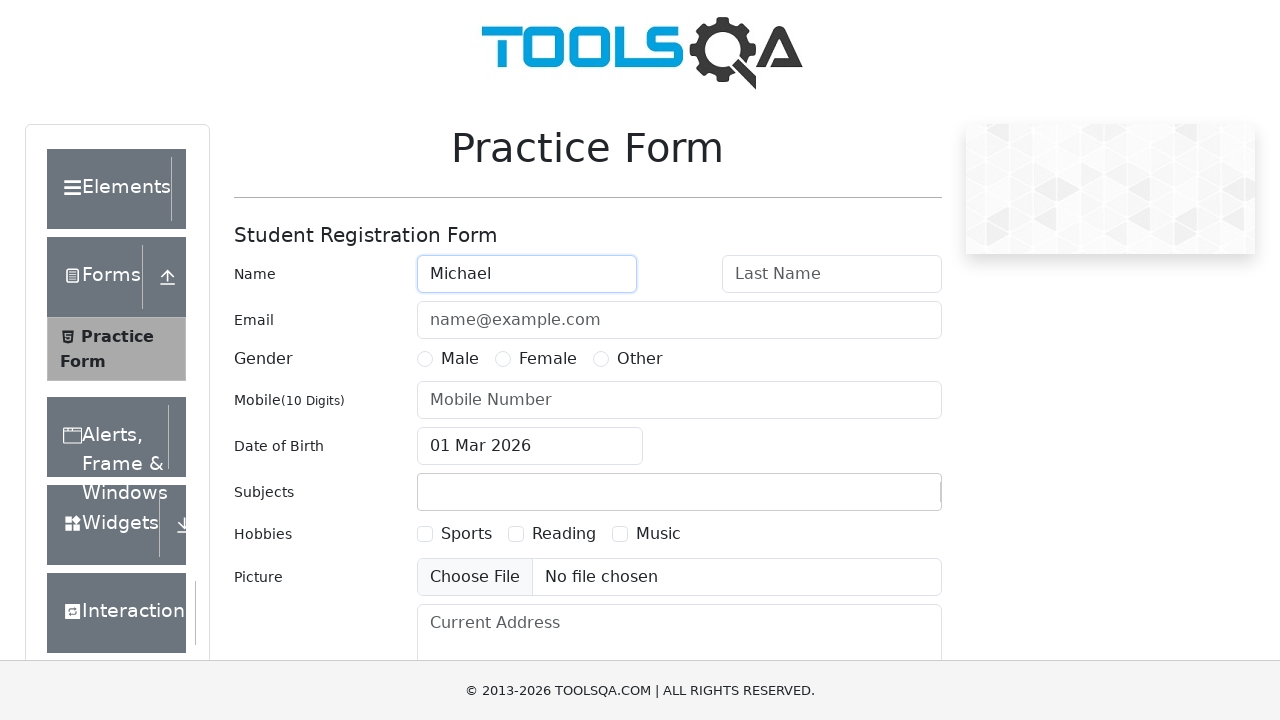

Filled last name field with 'Henderson' on #lastName
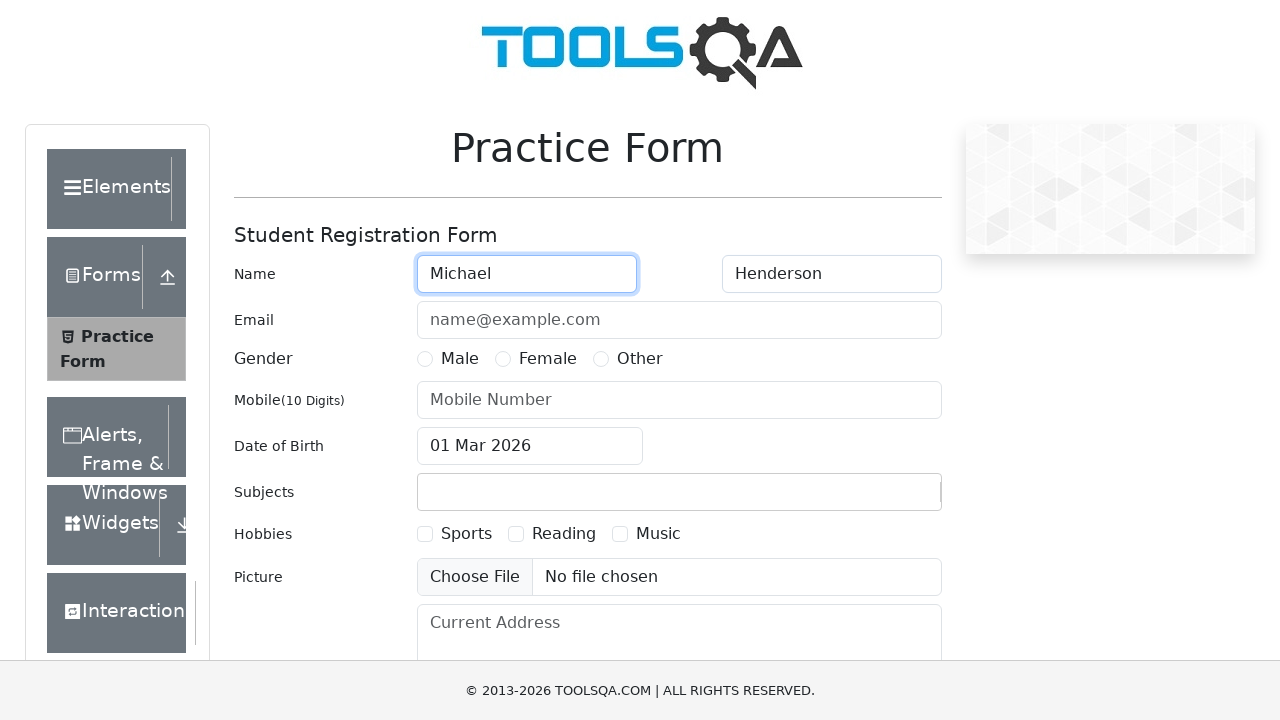

Filled email field with 'michael.henderson@example.com' on #userEmail
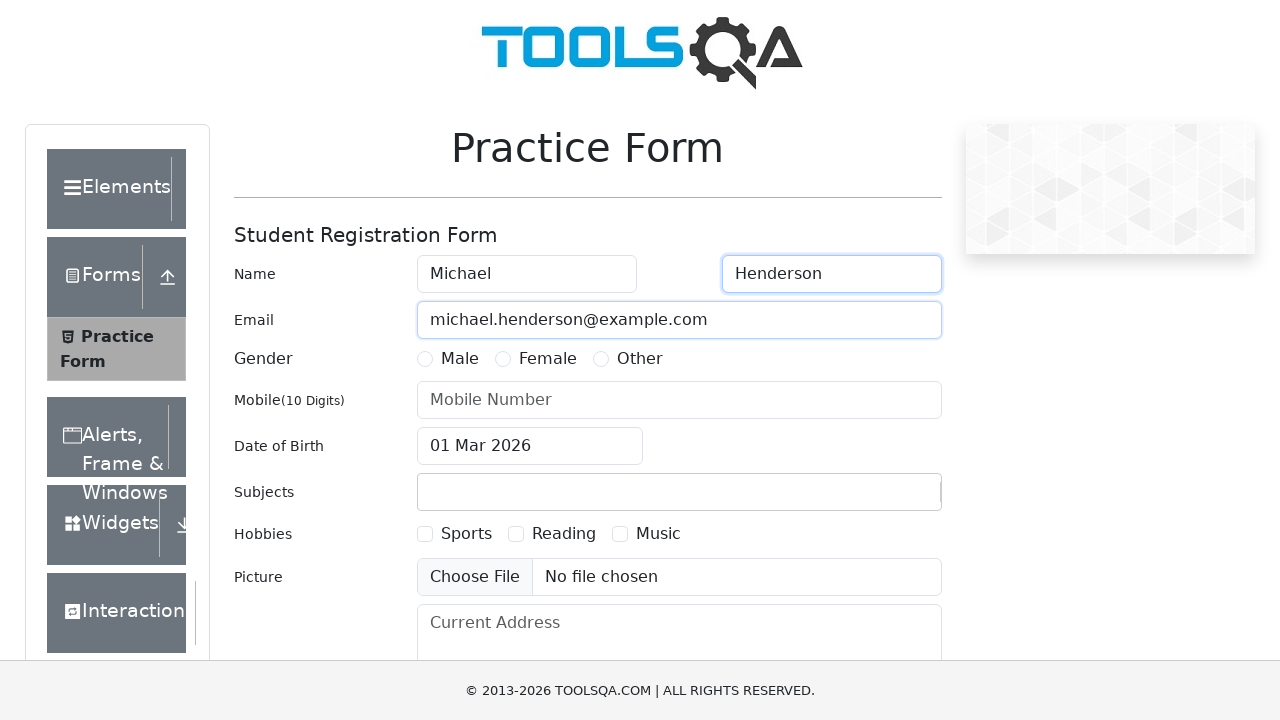

Waited 1000ms for form to process
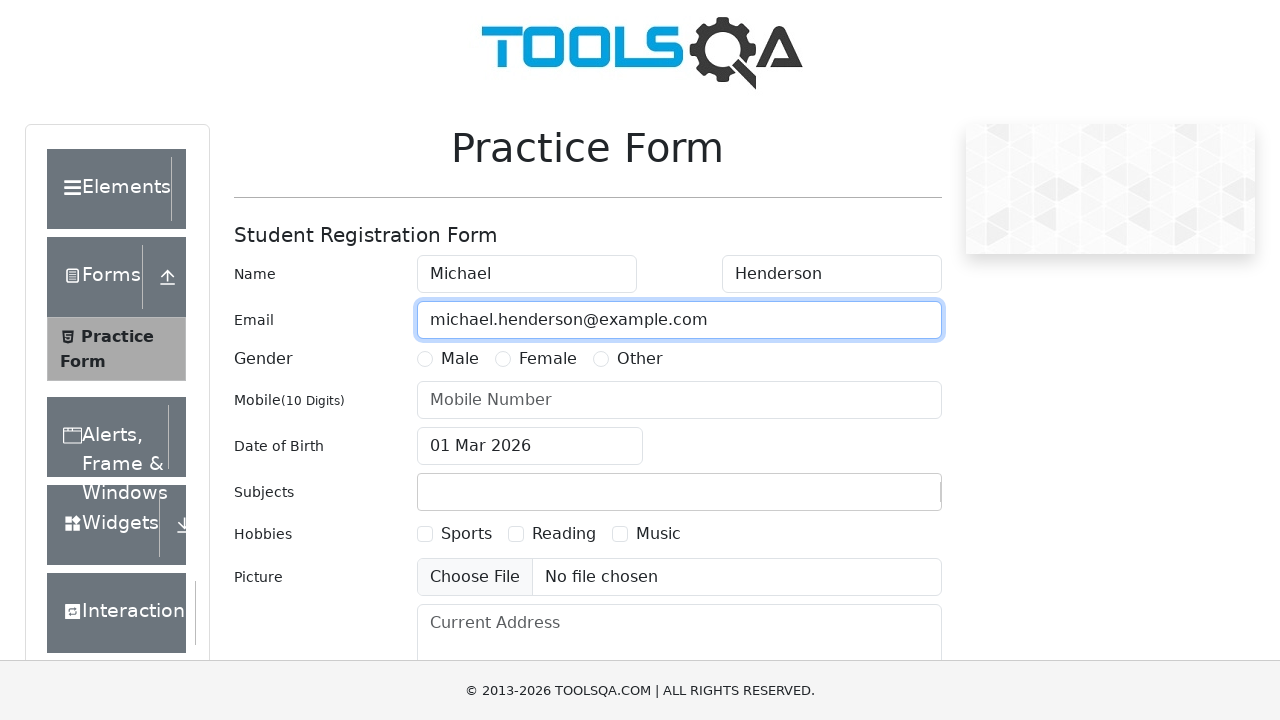

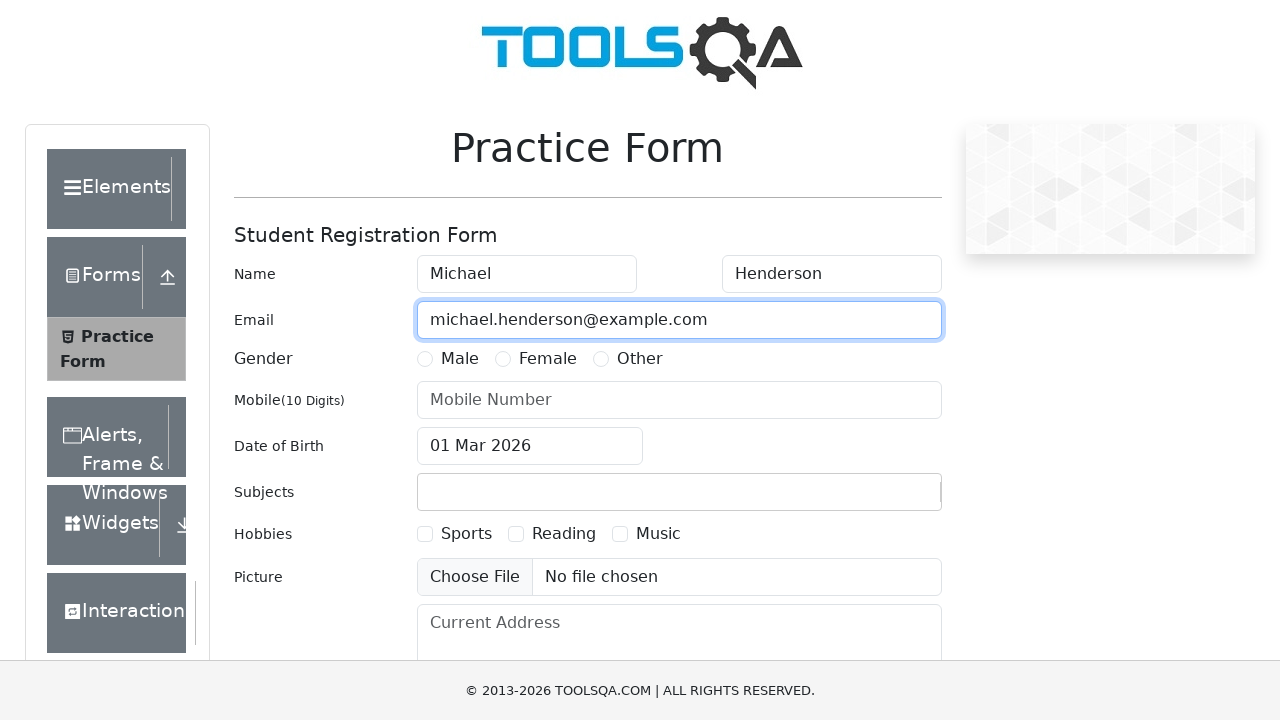